Navigates through a paginated table of offers, searching for a specific item by clicking through pagination until the item is found or pagination is exhausted.

Starting URL: https://rahulshettyacademy.com/seleniumPractise/#/offers

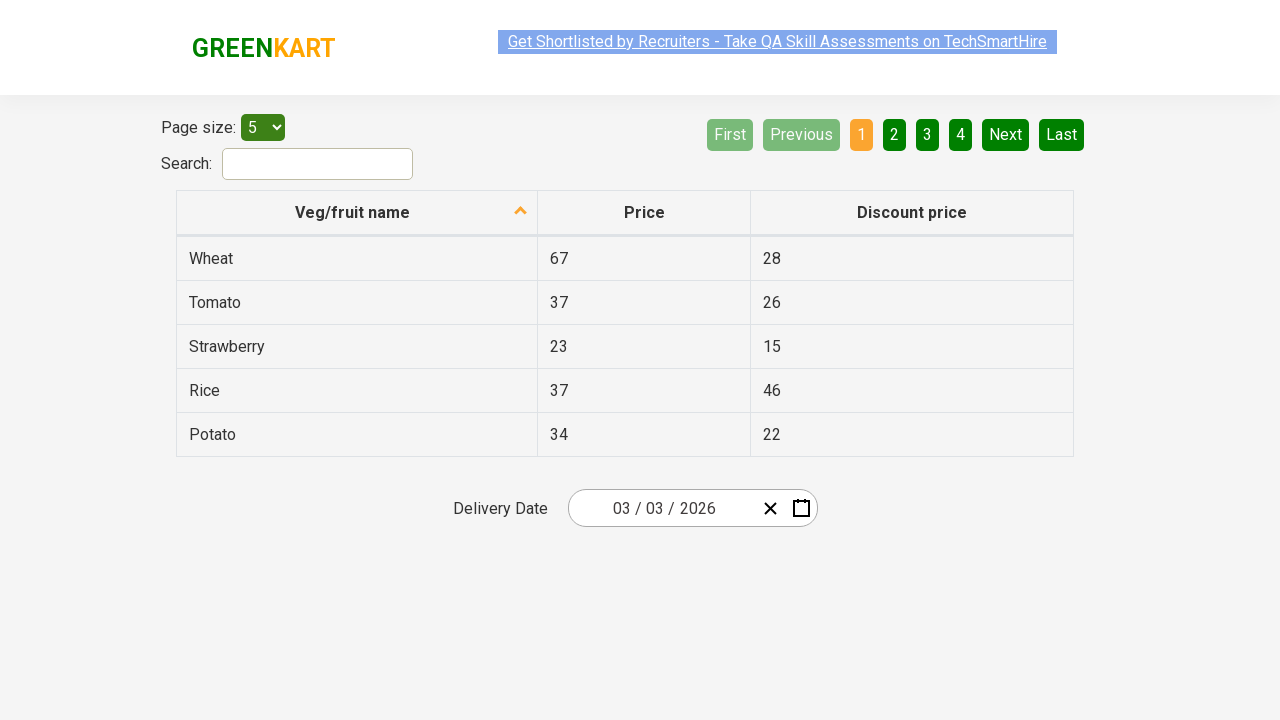

Waited for table to load - first column selector found
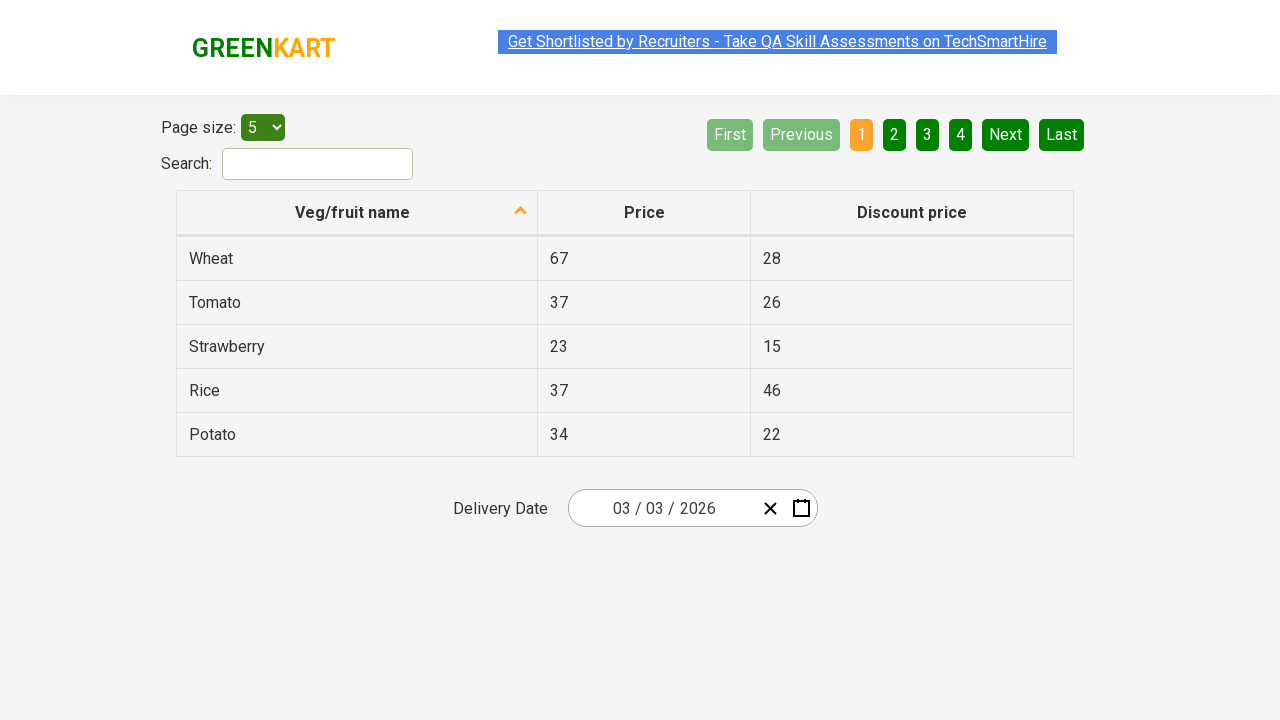

Initialized search parameters: looking for 'Beans', max 10 pagination attempts
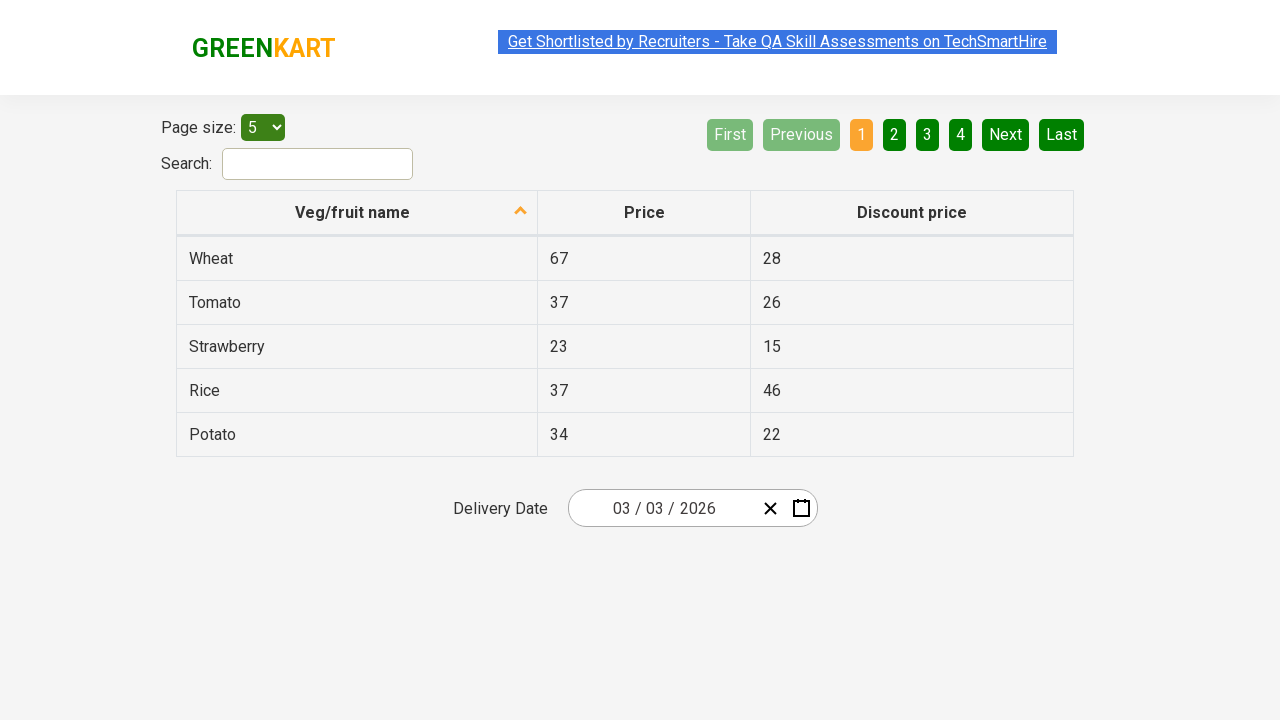

Retrieved 5 rows from first column on current page
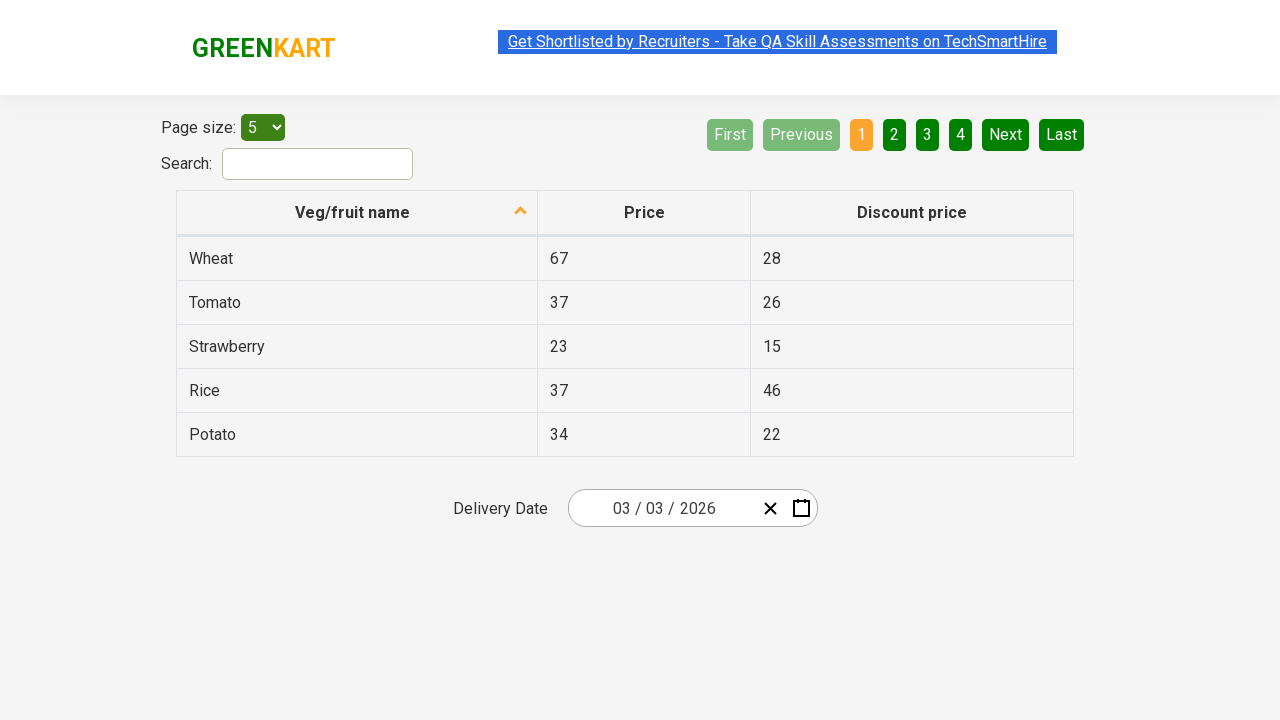

Checked for Next button availability
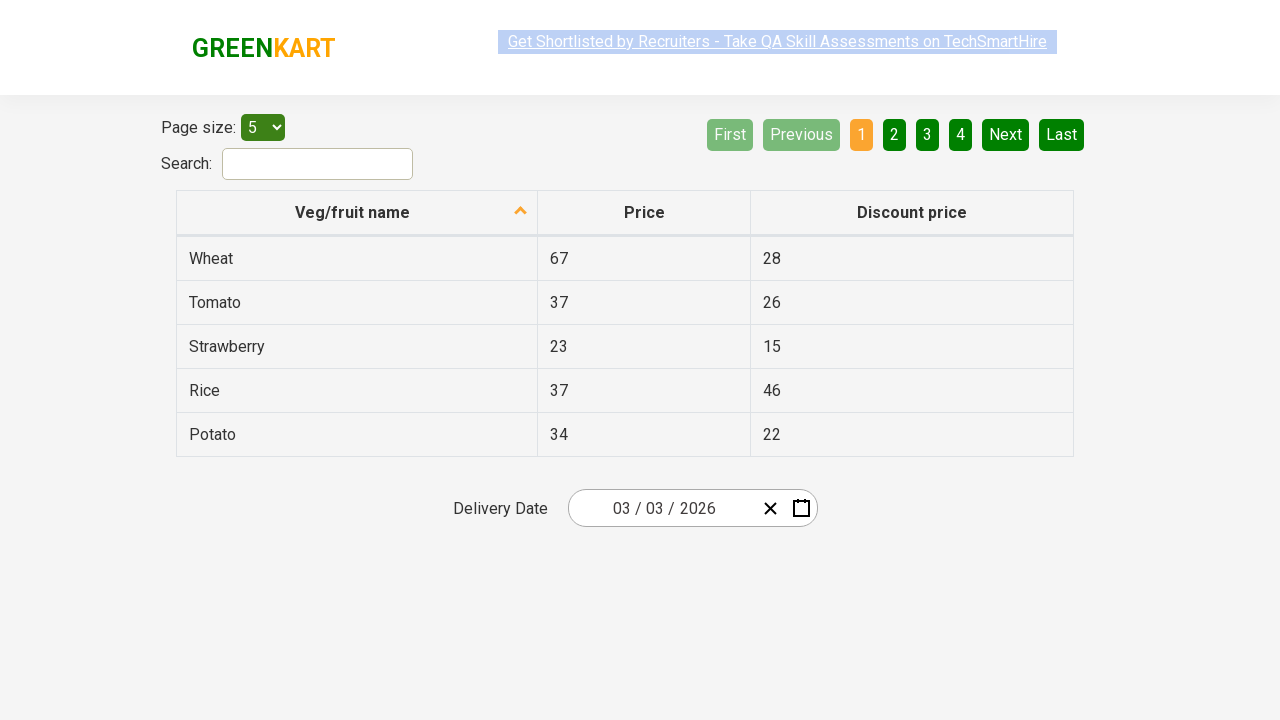

Clicked Next button to navigate to next pagination page at (1006, 134) on [aria-label='Next']
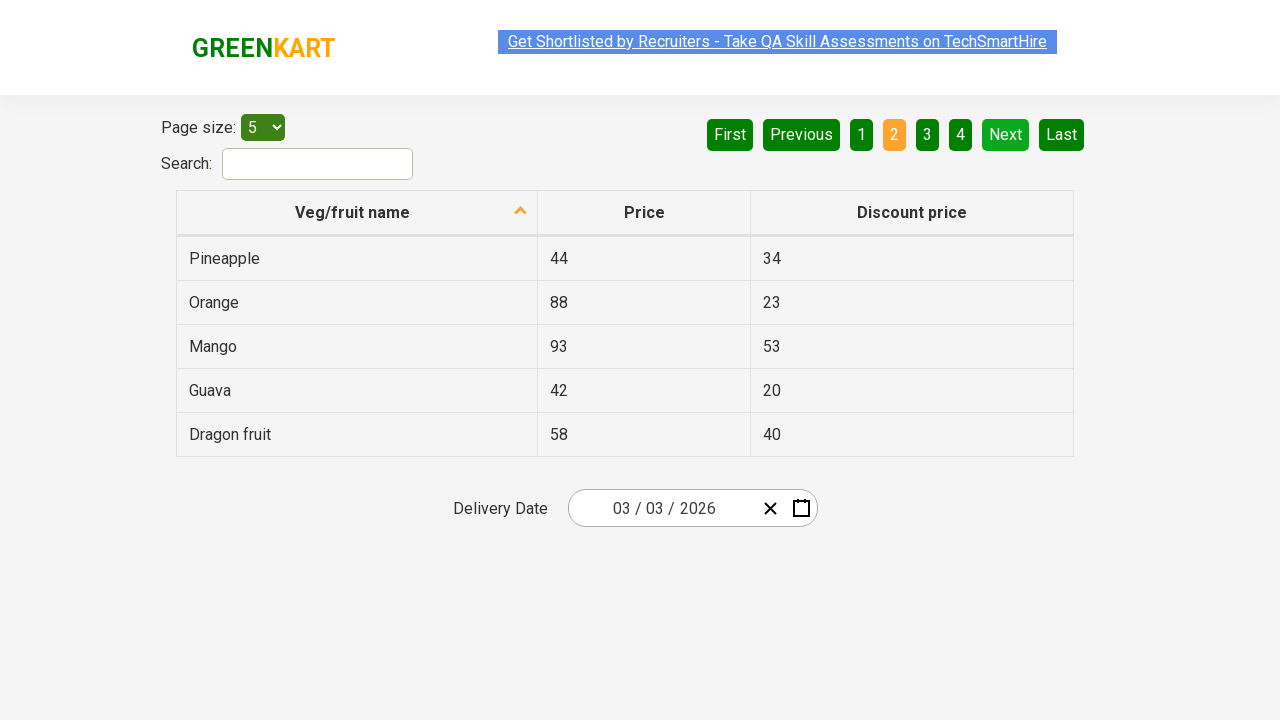

Waited 500ms for table to update after pagination
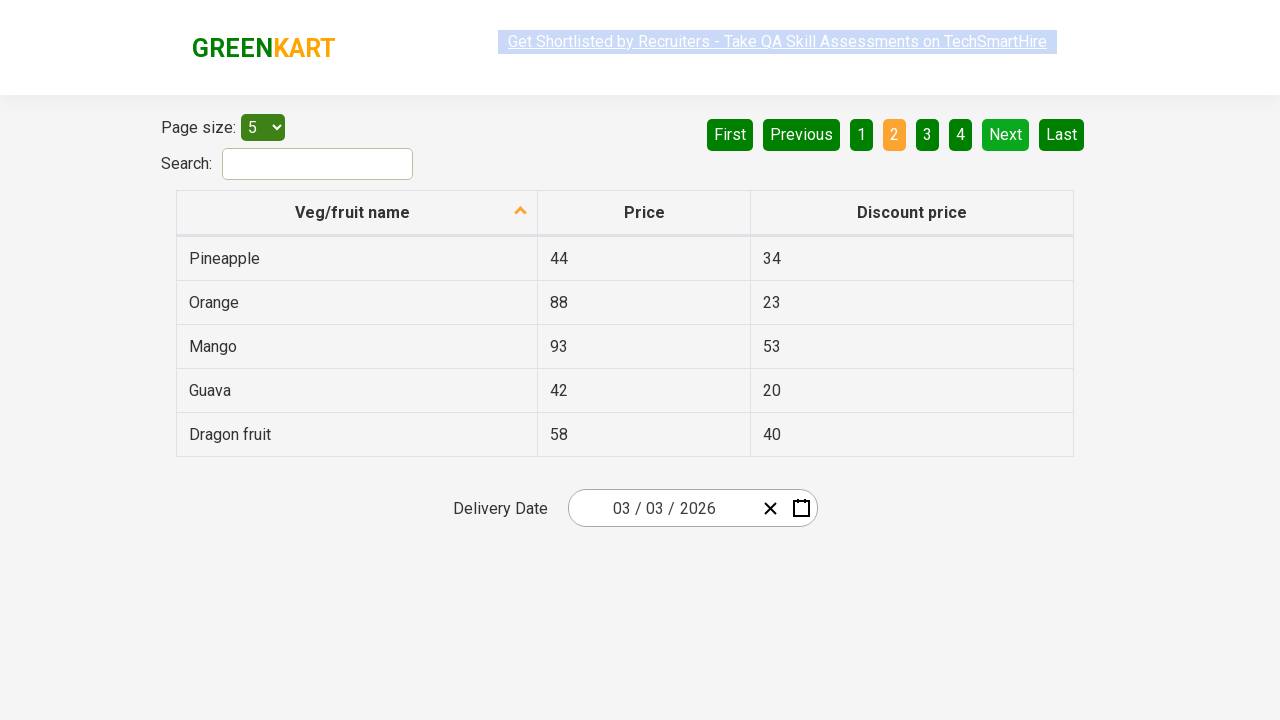

Pagination attempt 1 of 10
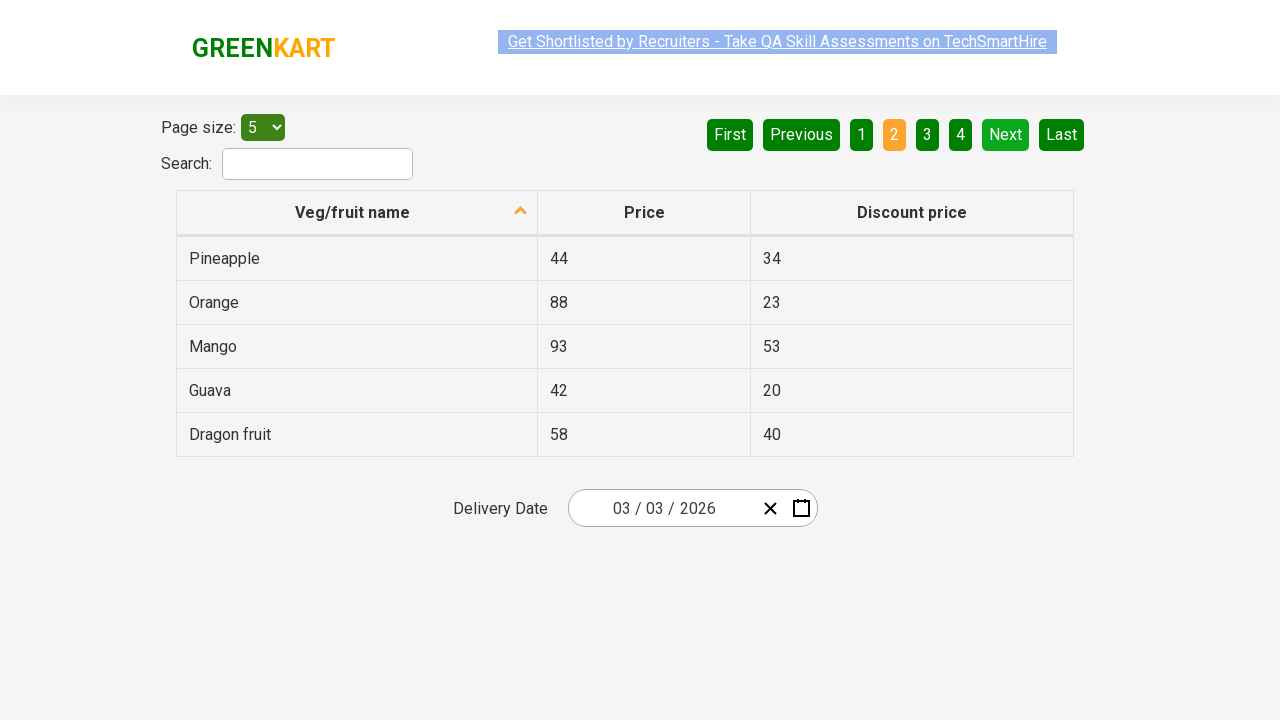

Retrieved 5 rows from first column on current page
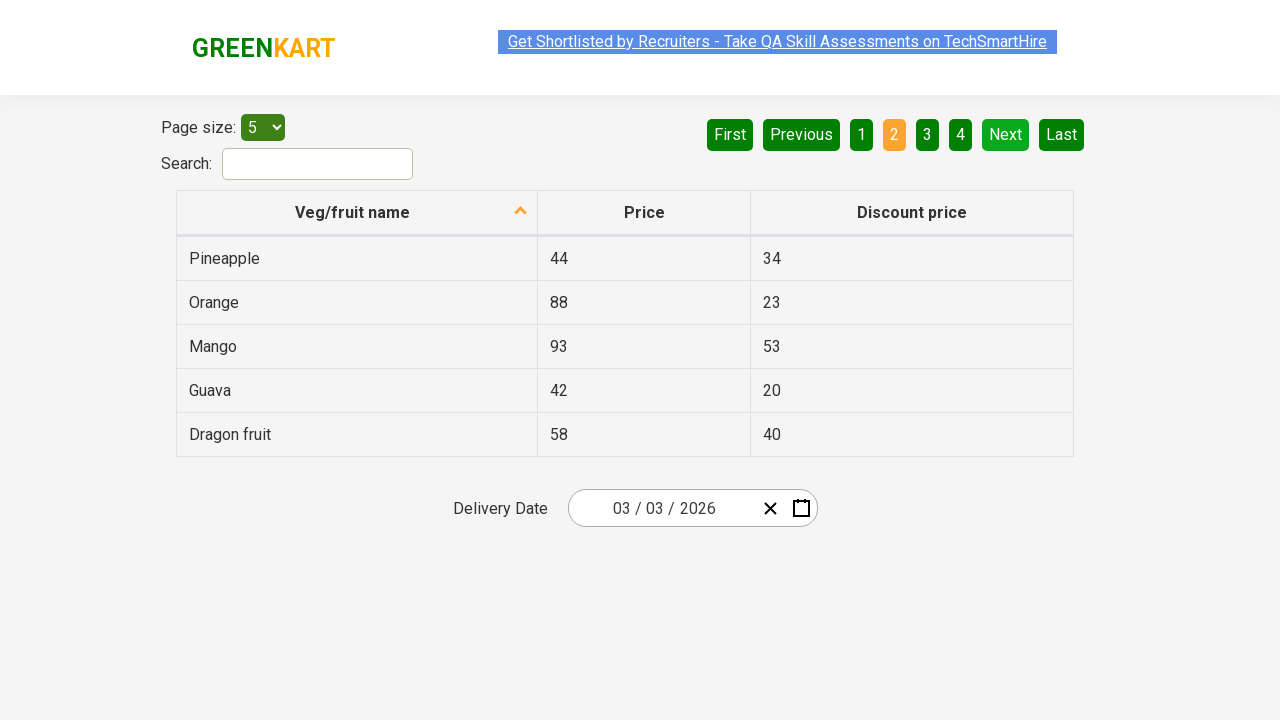

Checked for Next button availability
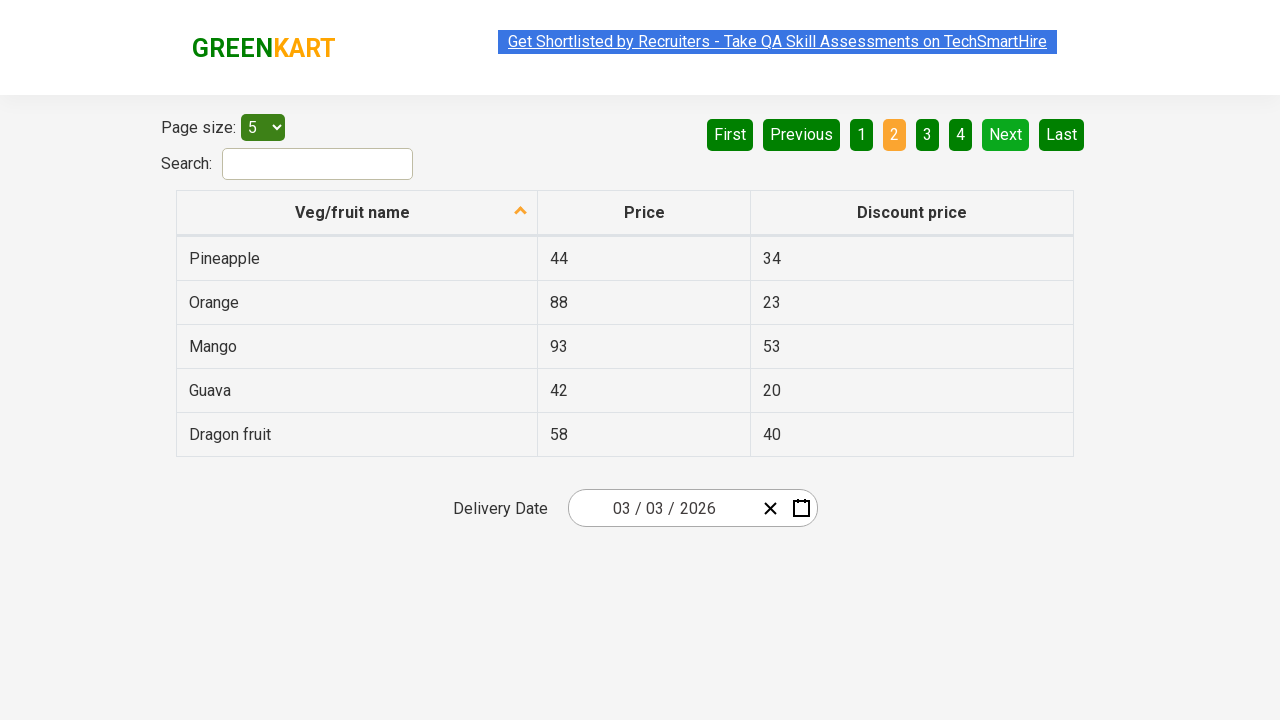

Clicked Next button to navigate to next pagination page at (1006, 134) on [aria-label='Next']
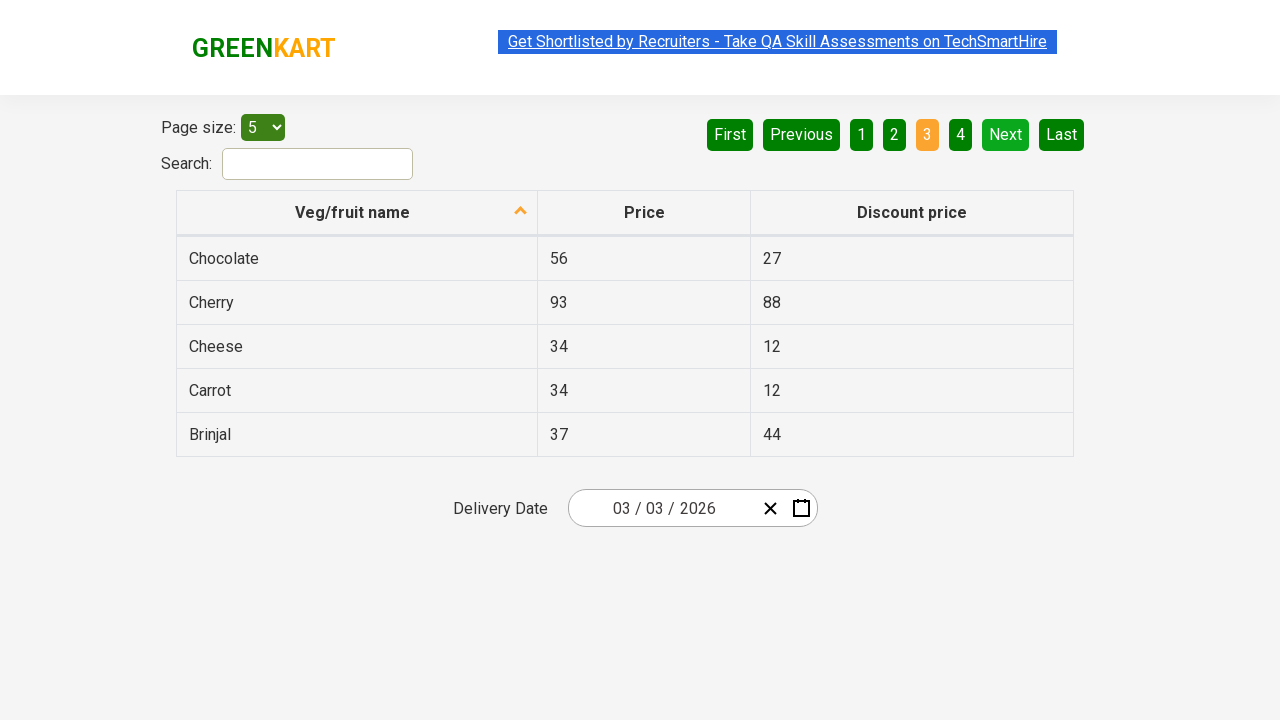

Waited 500ms for table to update after pagination
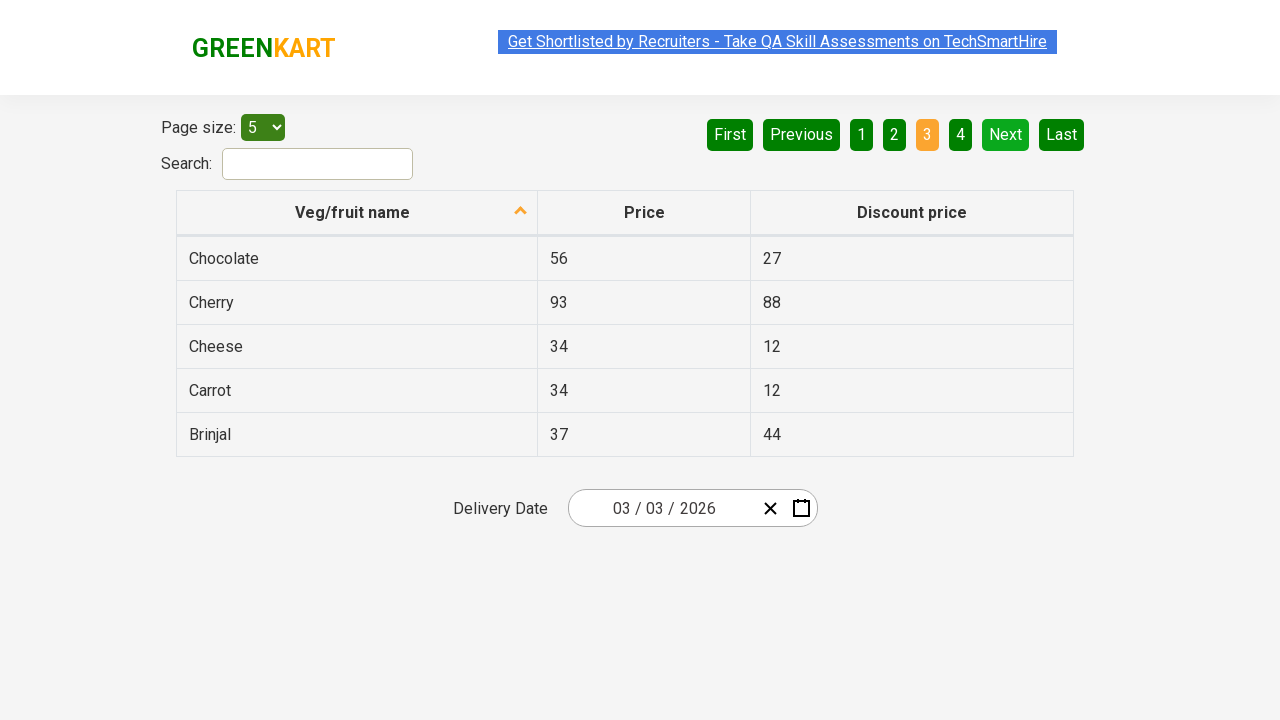

Pagination attempt 2 of 10
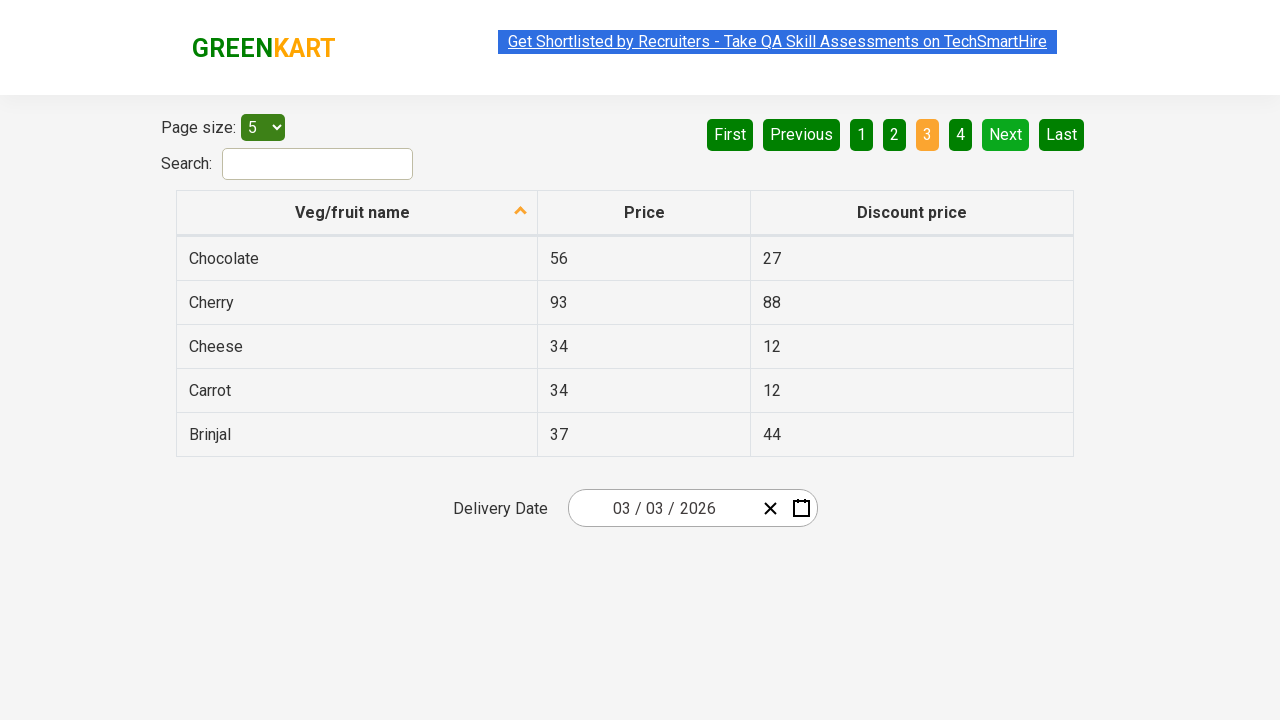

Retrieved 5 rows from first column on current page
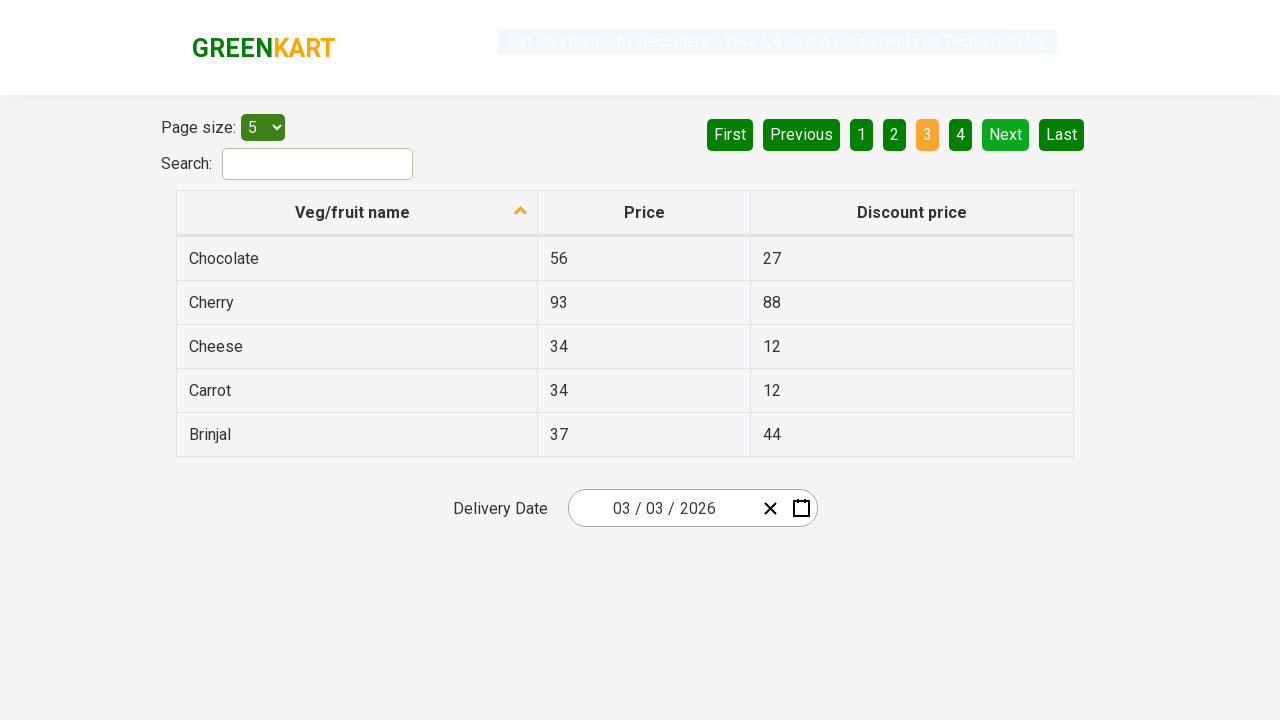

Checked for Next button availability
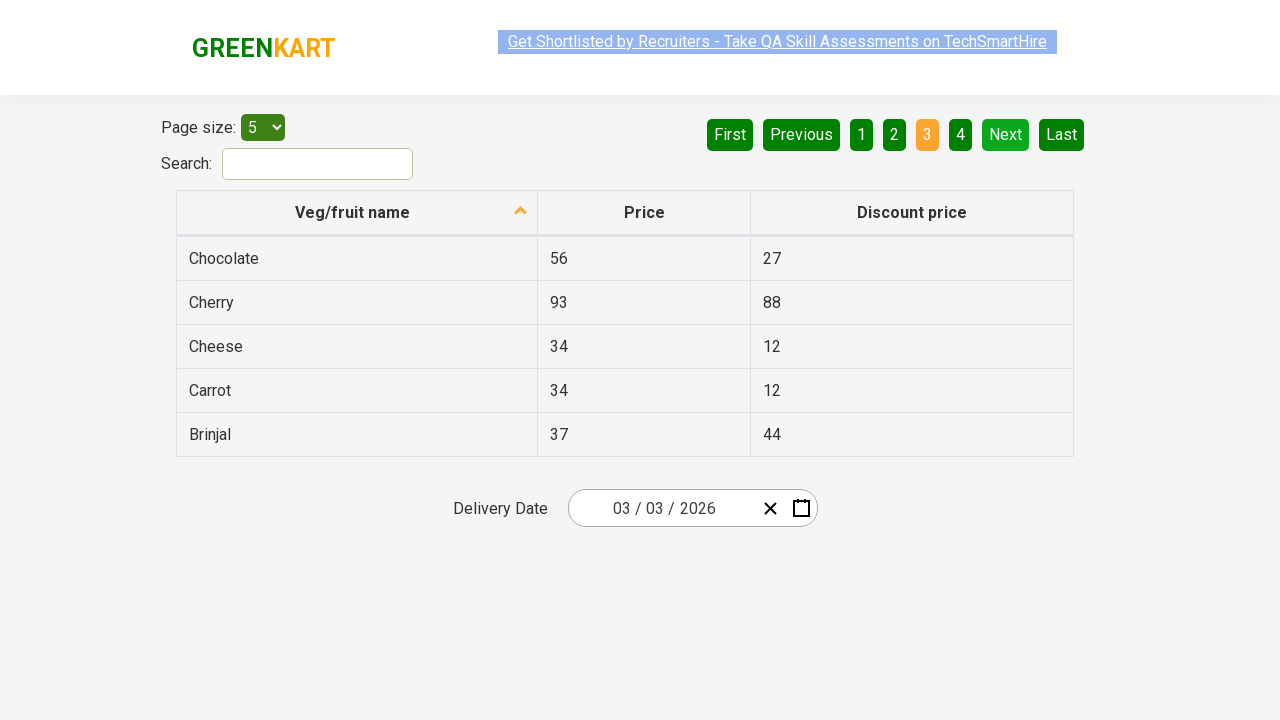

Clicked Next button to navigate to next pagination page at (1006, 134) on [aria-label='Next']
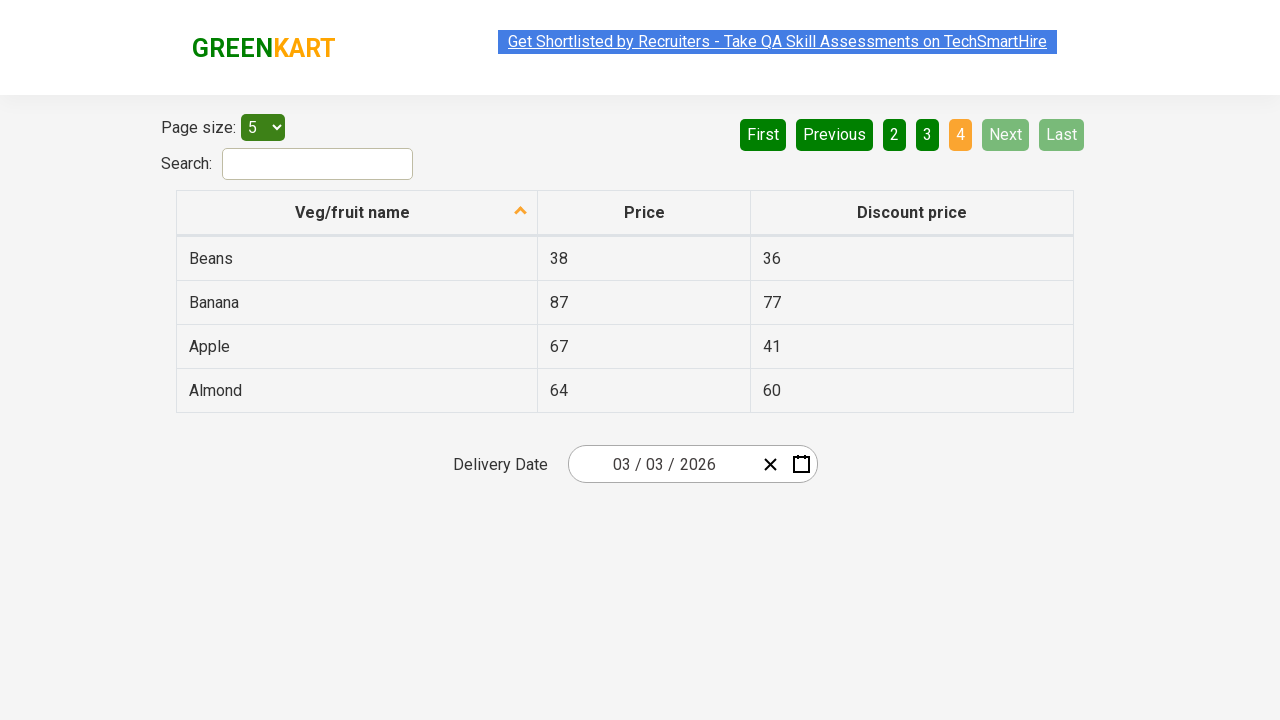

Waited 500ms for table to update after pagination
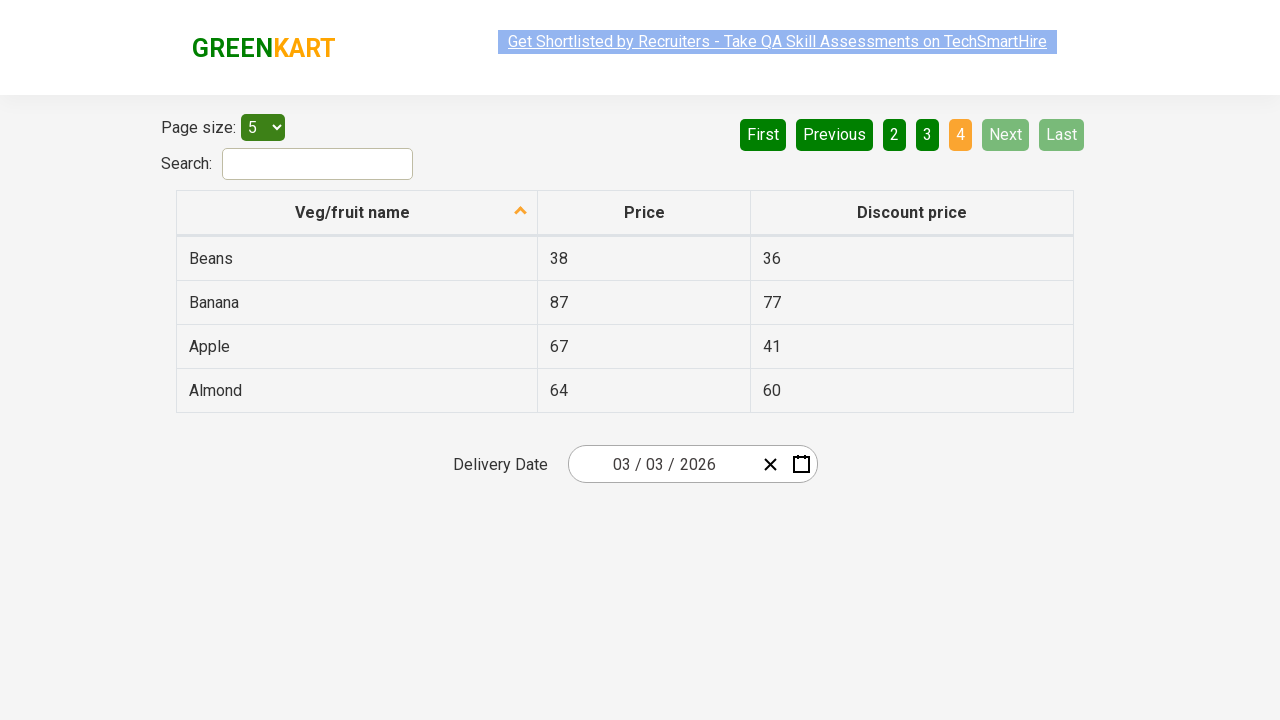

Pagination attempt 3 of 10
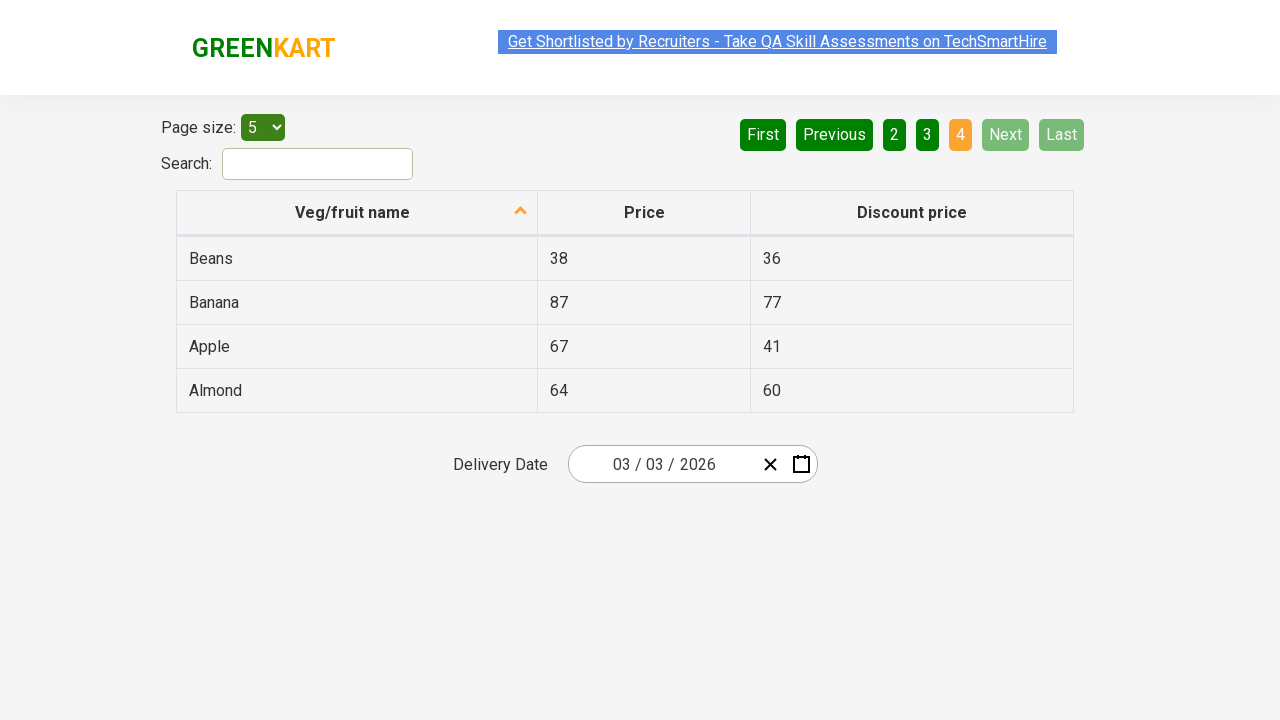

Retrieved 4 rows from first column on current page
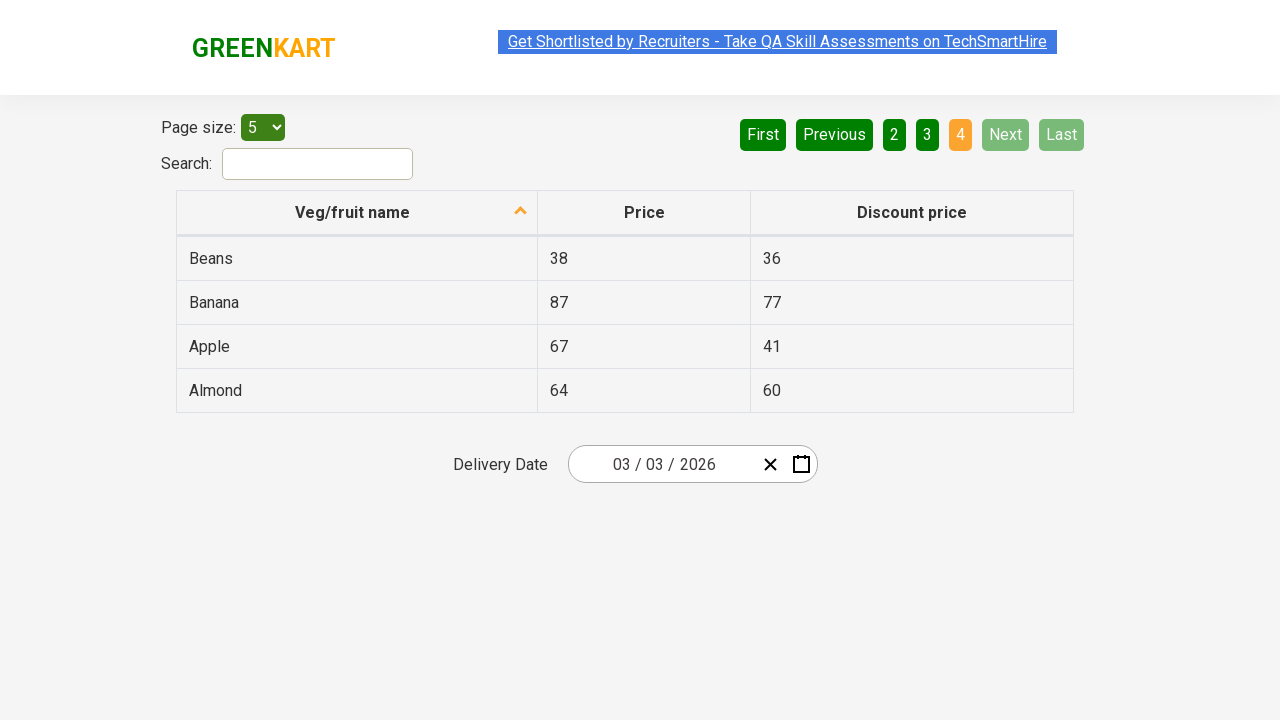

Found 'Beans' in current table page
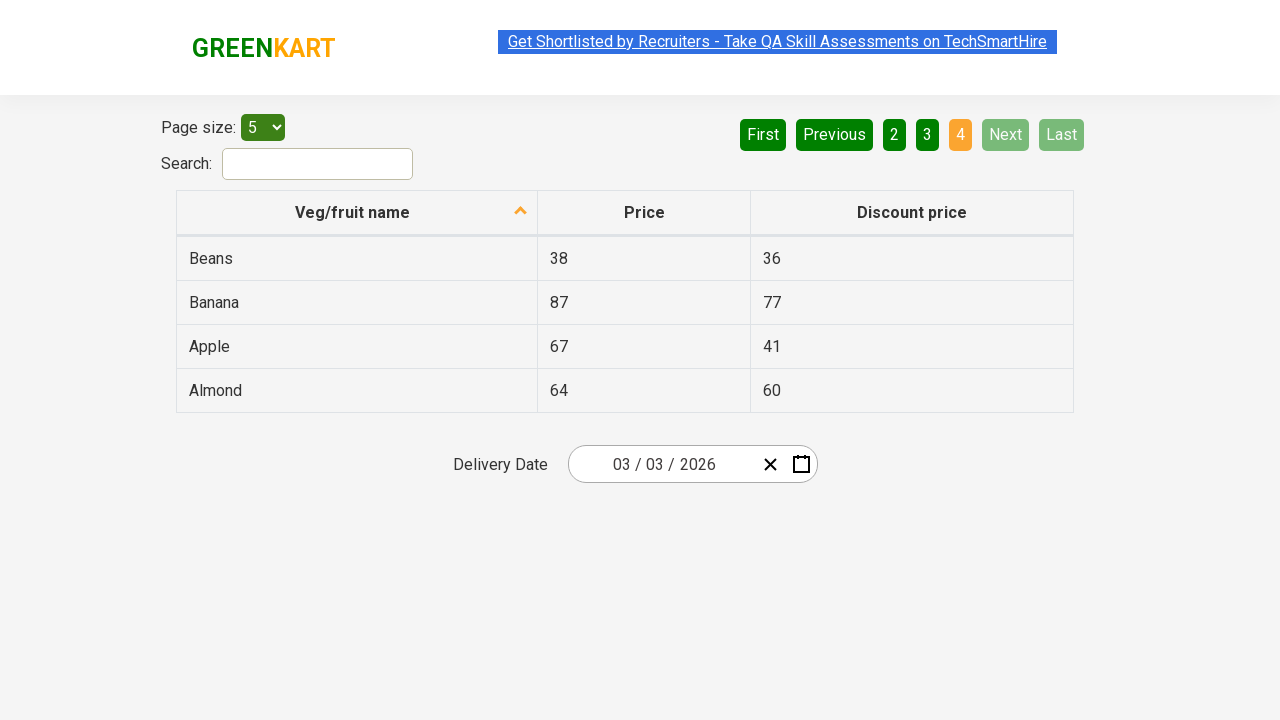

Final verification: table loaded. Item 'Beans' found after 3 pagination attempts
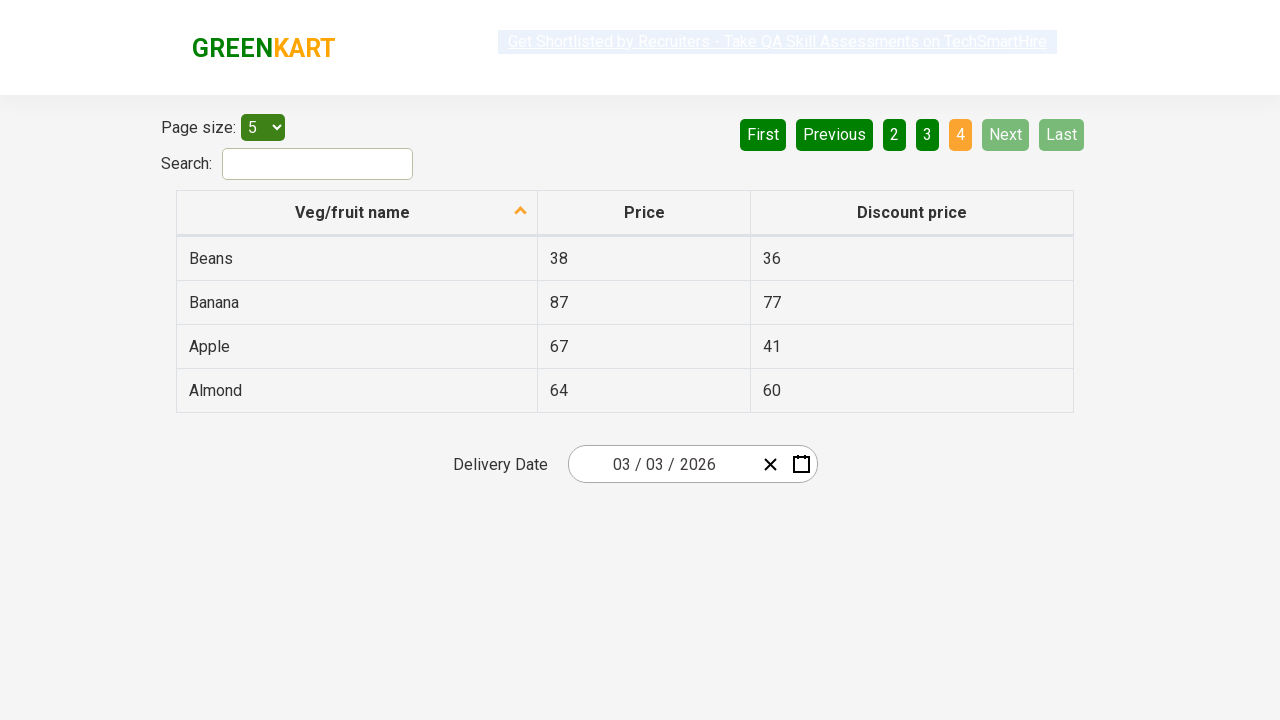

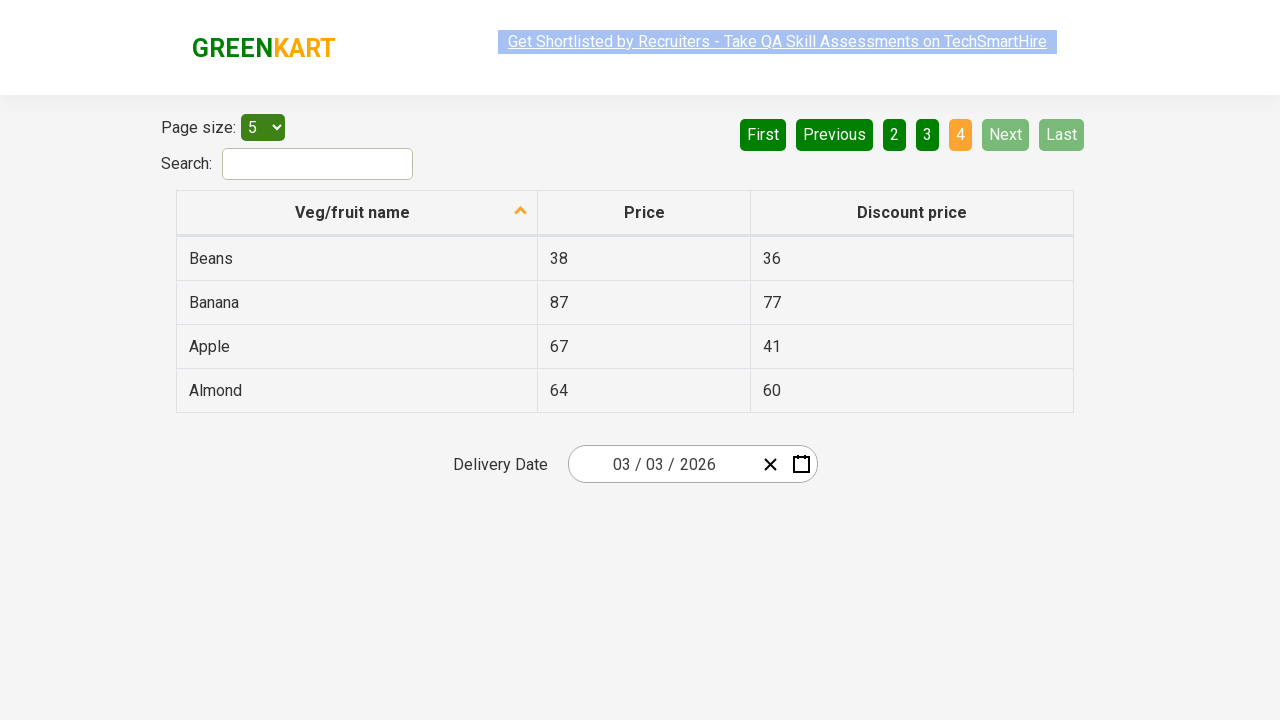